Tests product card page loading by clicking on a random product and verifying that product name, price, description, and image are all visible on the product detail page.

Starting URL: https://demoblaze.com/

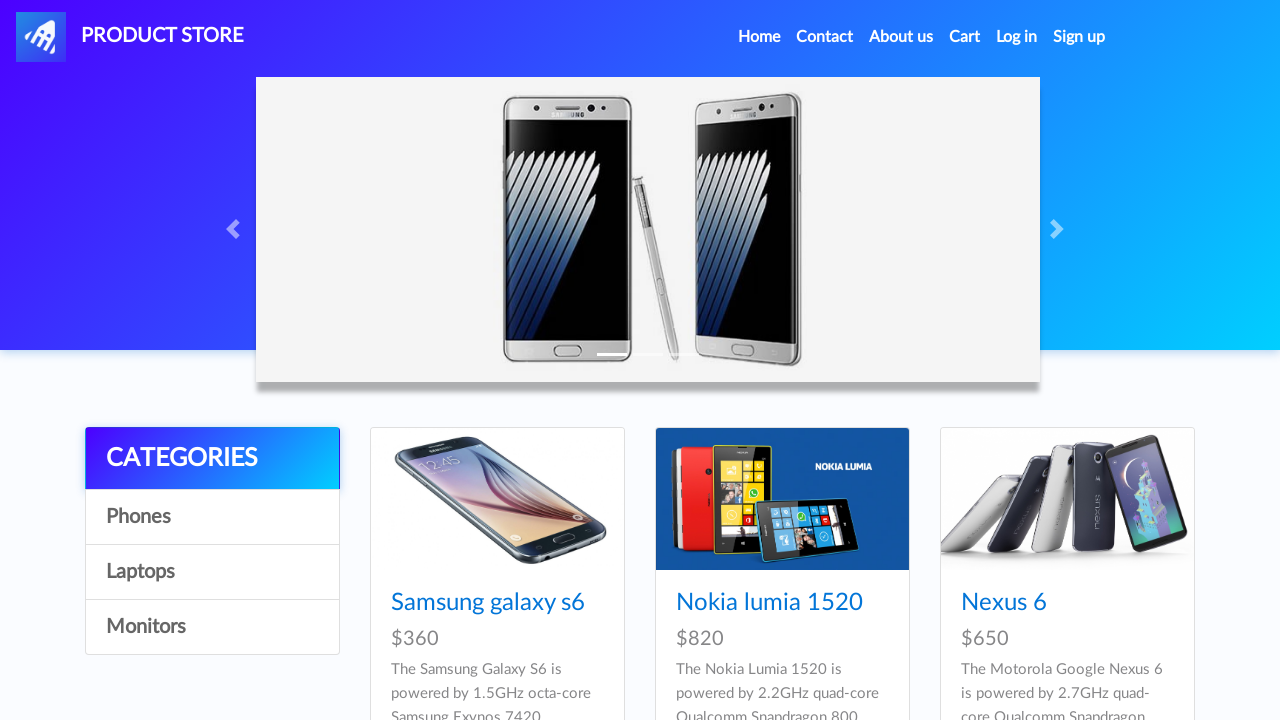

Clicked on the third product card at (1067, 499) on (//div[@class='card h-100']//img)[3]
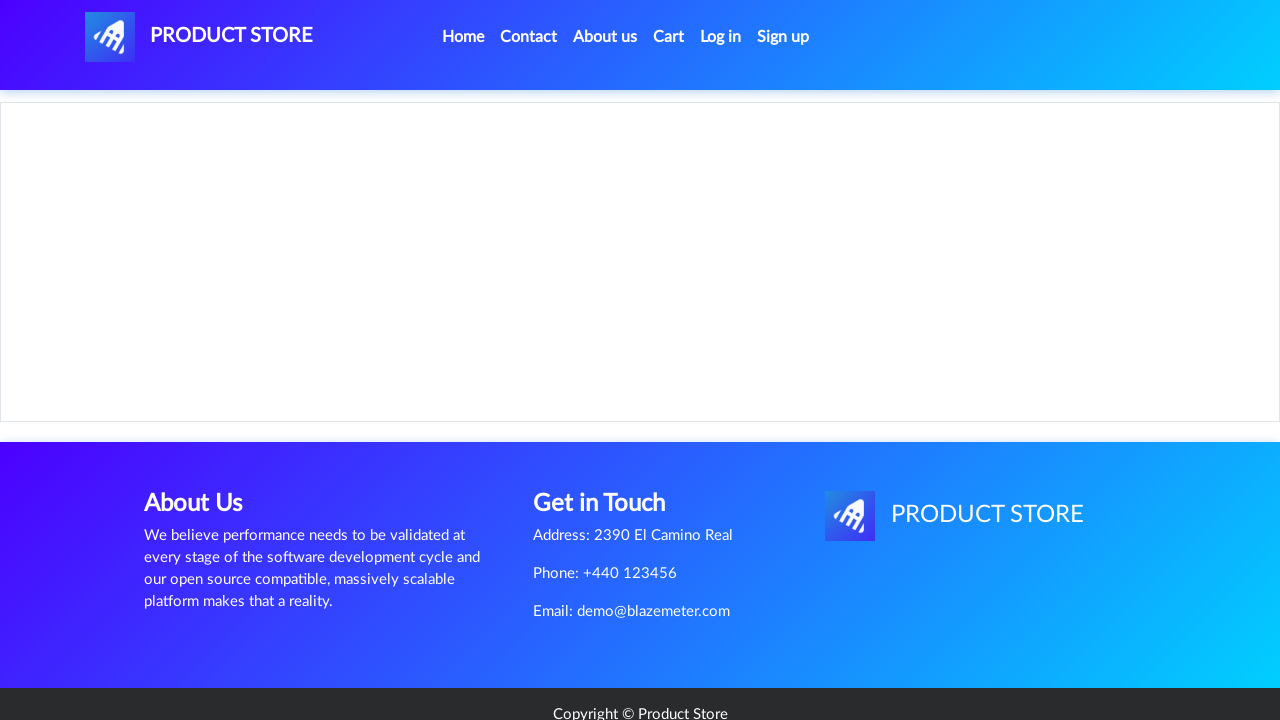

Waited for product page to load
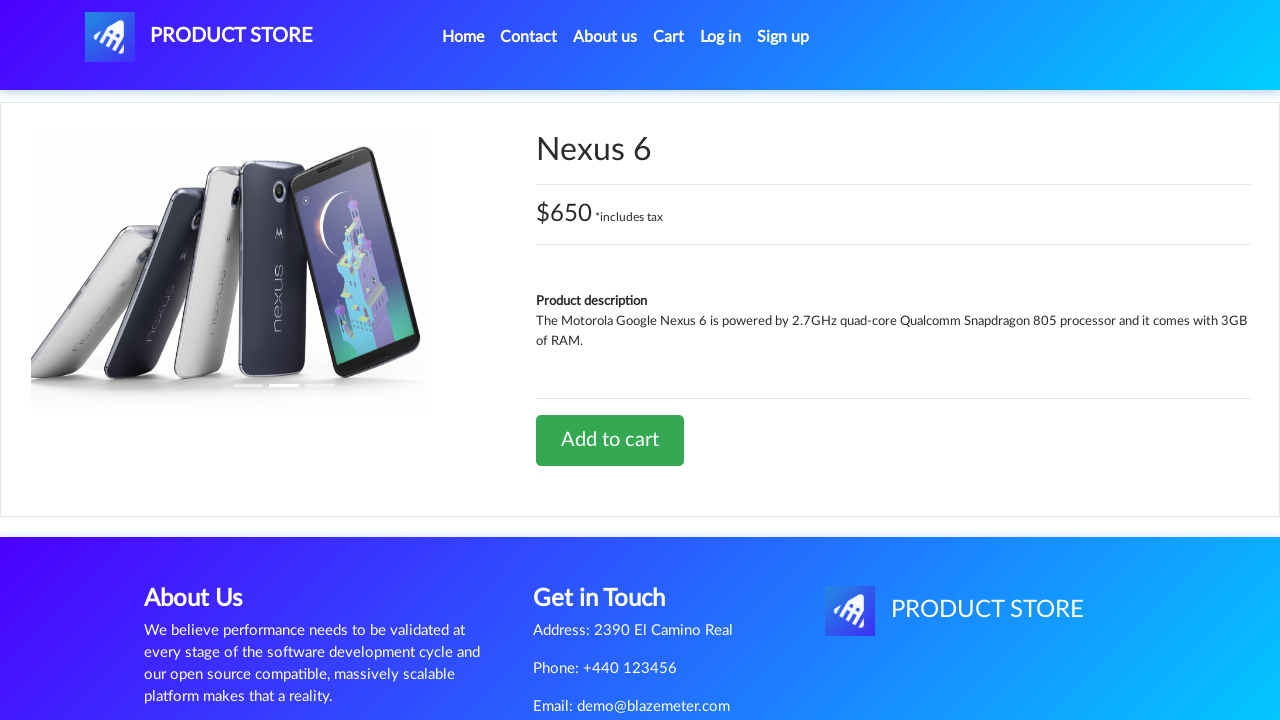

Verified product name is visible
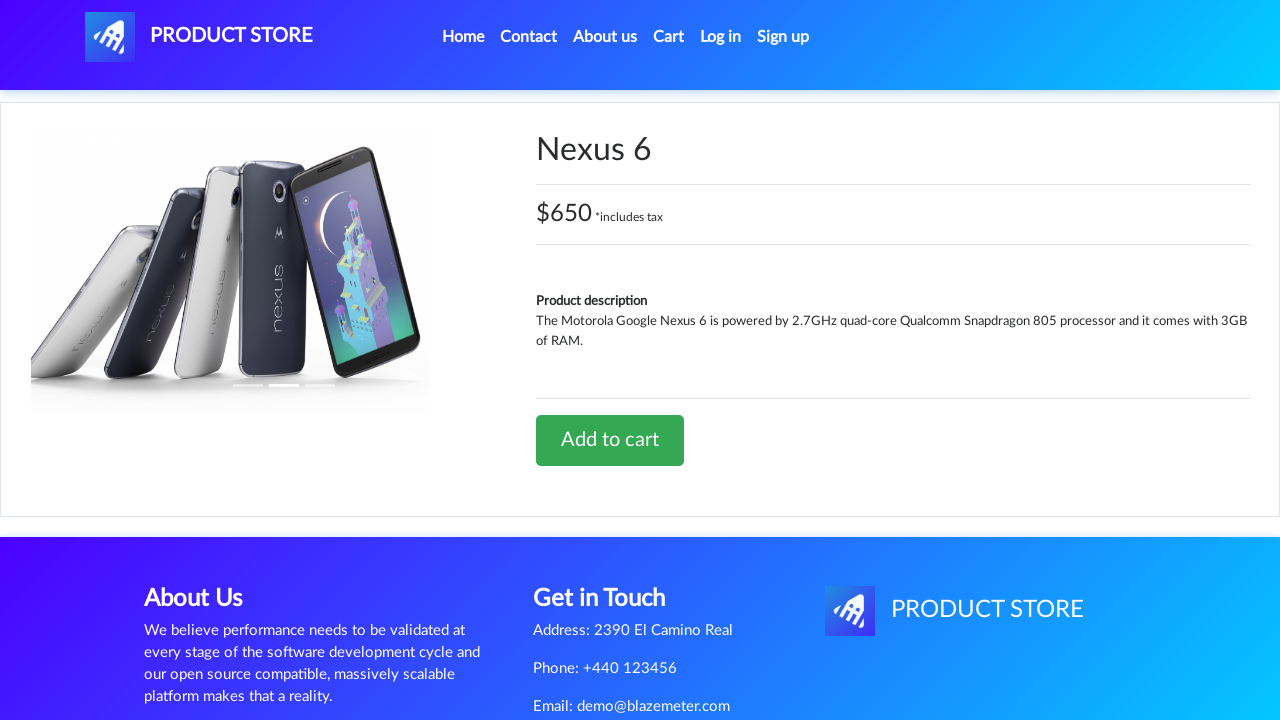

Verified product price is visible
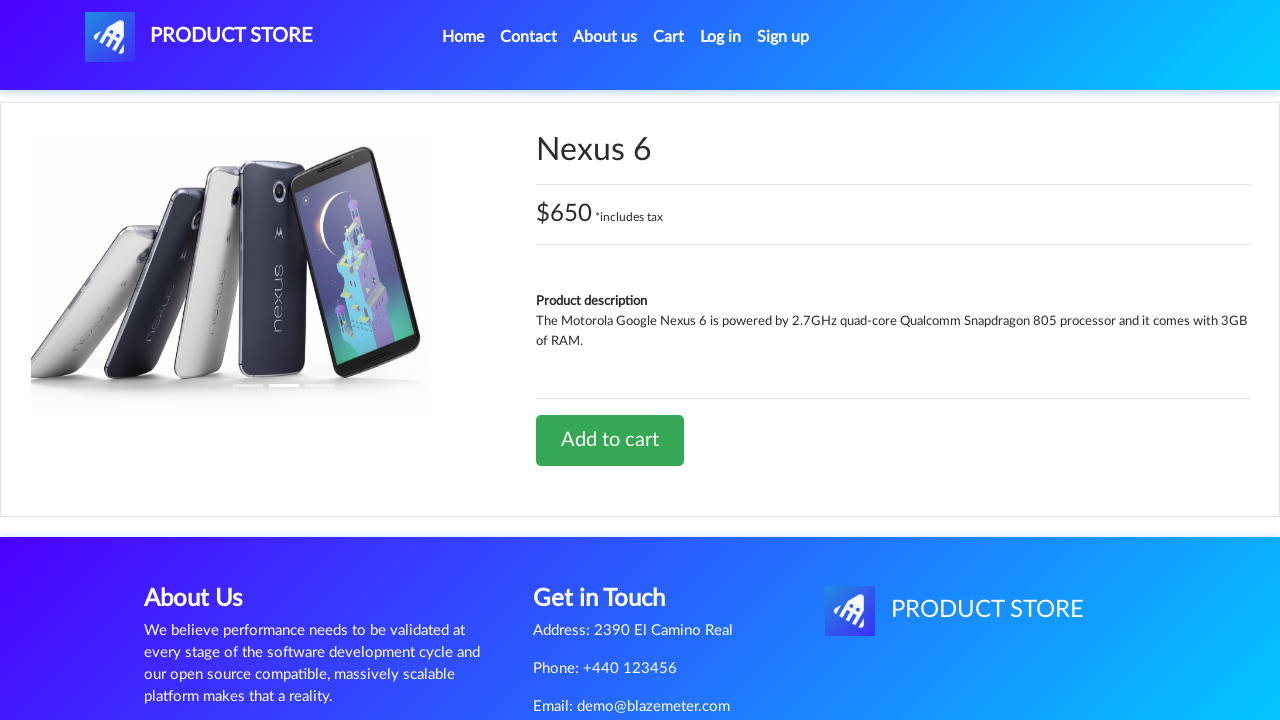

Verified product description is visible
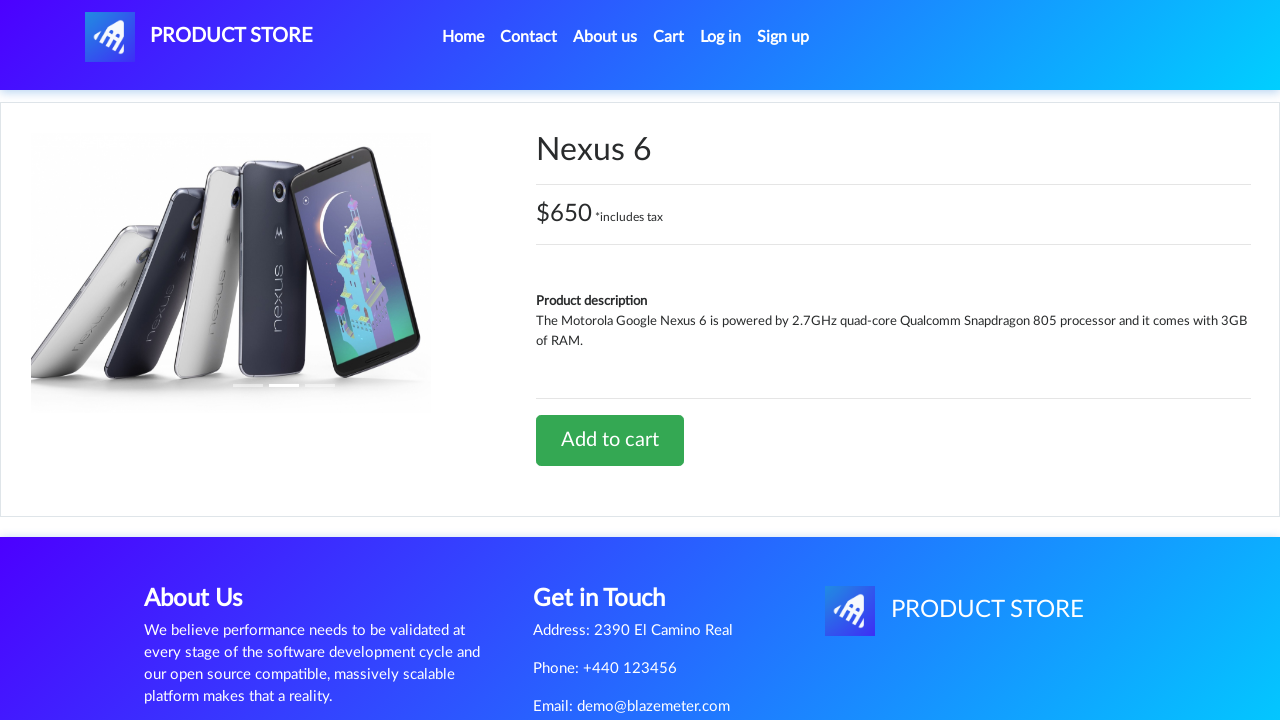

Verified product image is visible
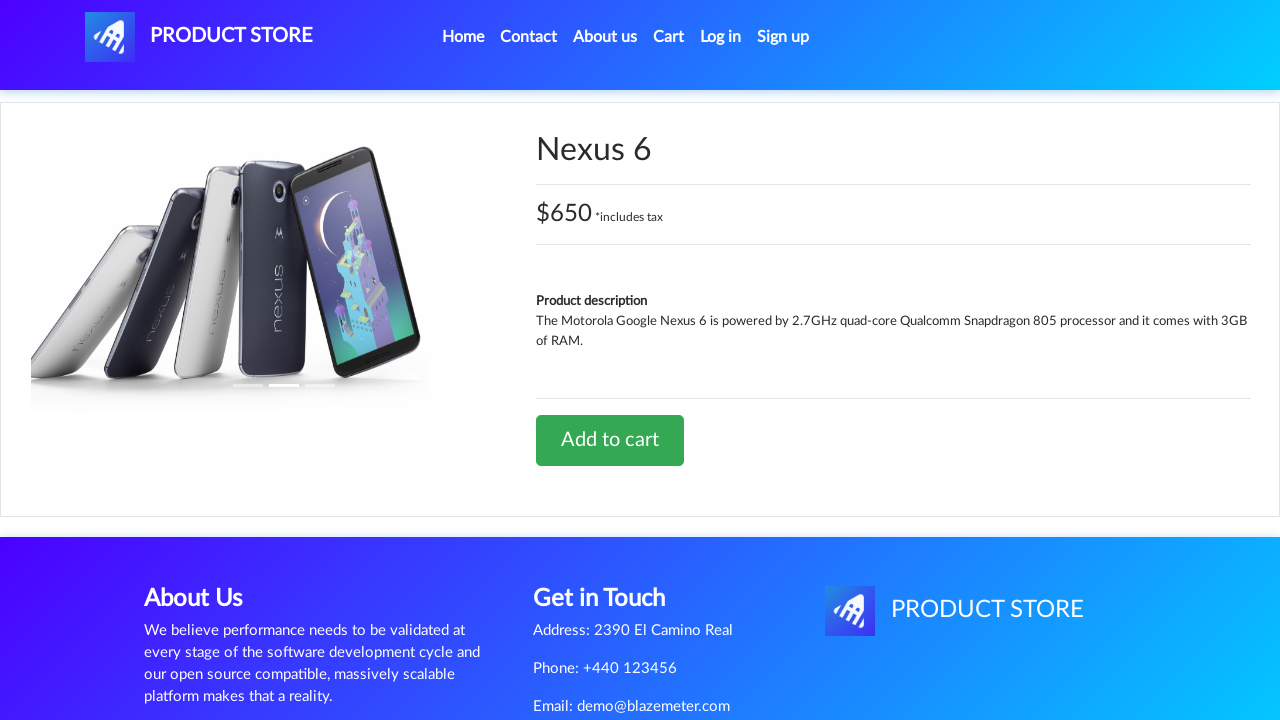

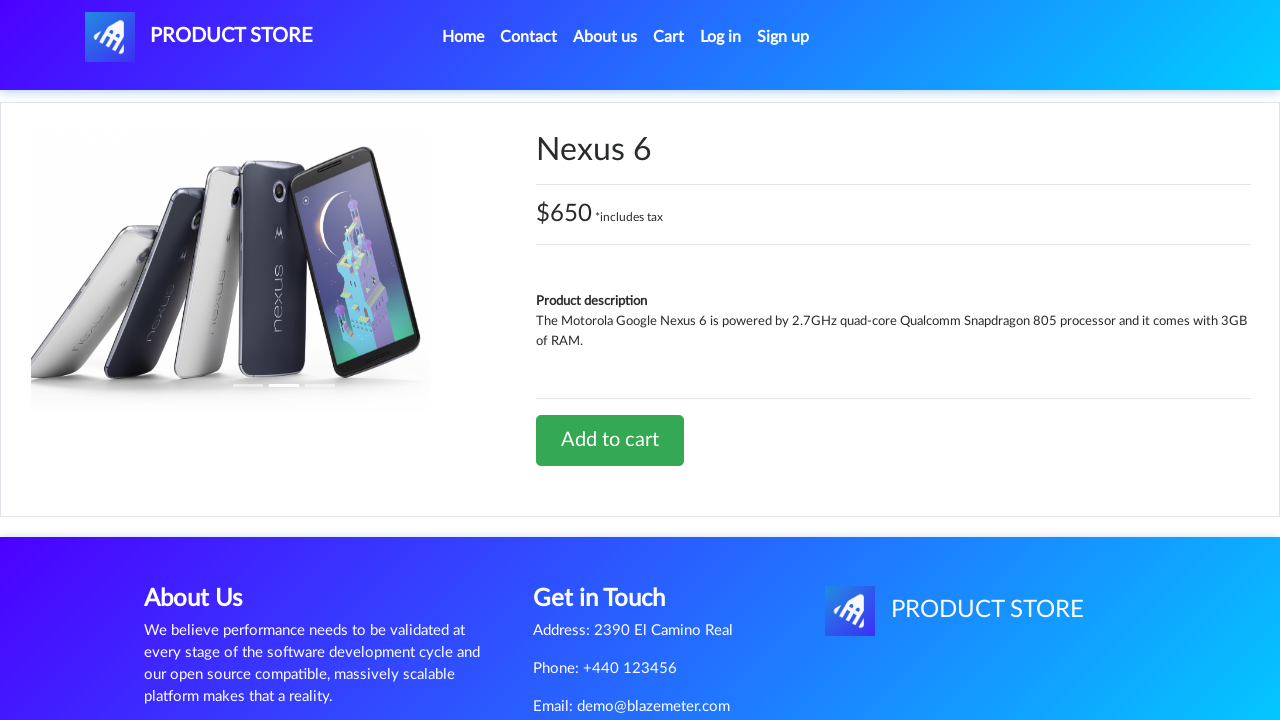